Creates a new paste on Pastebin by filling in the textarea with content, entering a paste name, and clicking the create button

Starting URL: https://pastebin.com

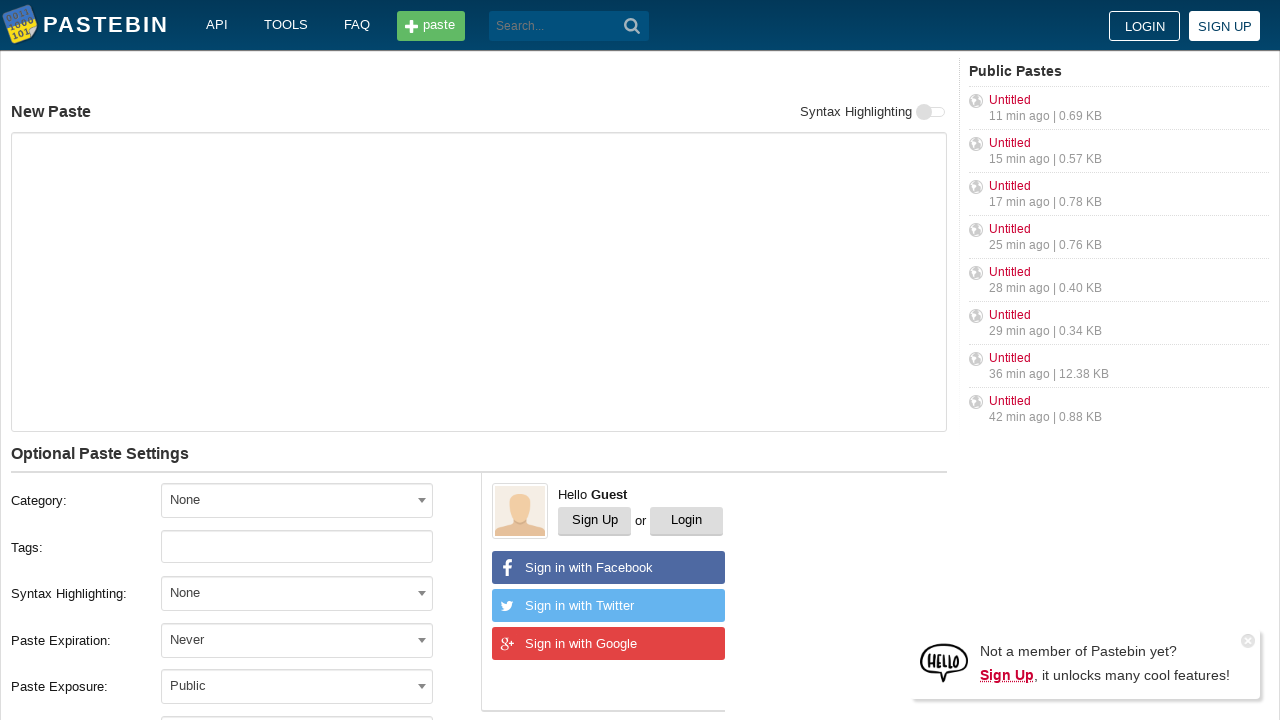

Clicked on the textarea to focus it at (479, 282) on div > textarea
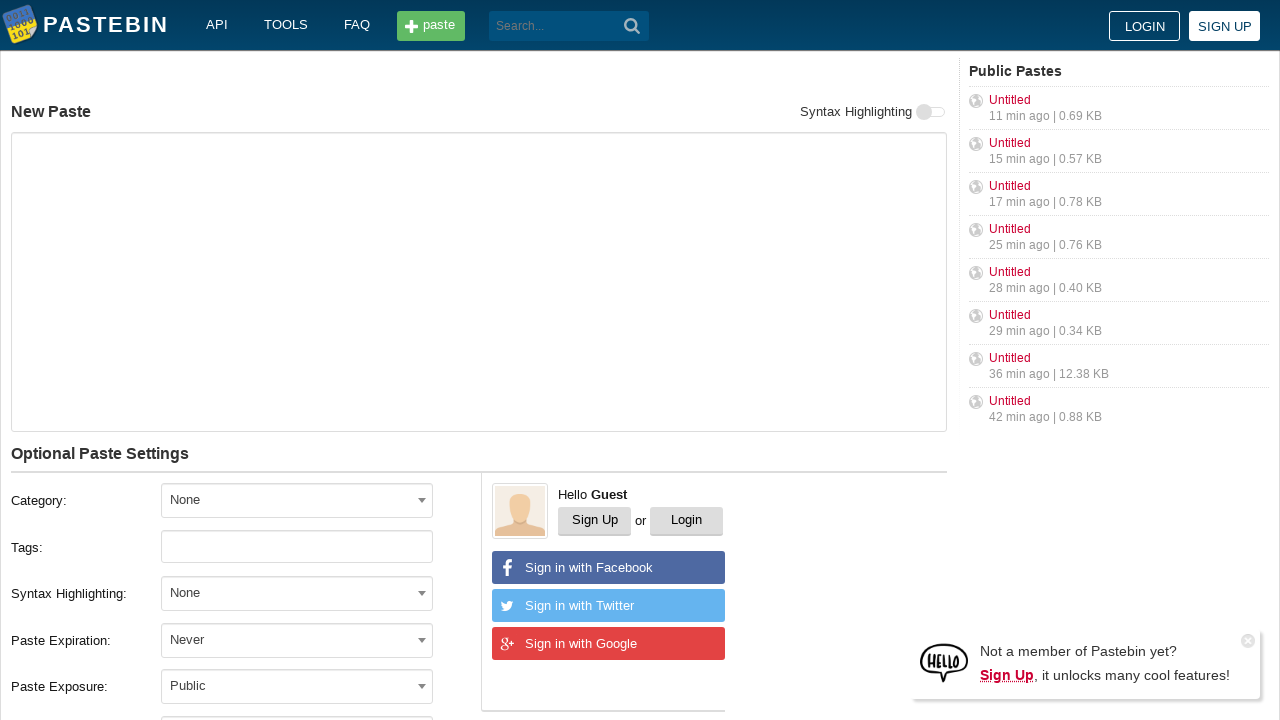

Filled textarea with paste content 'Hello from WebDriver' on div > textarea
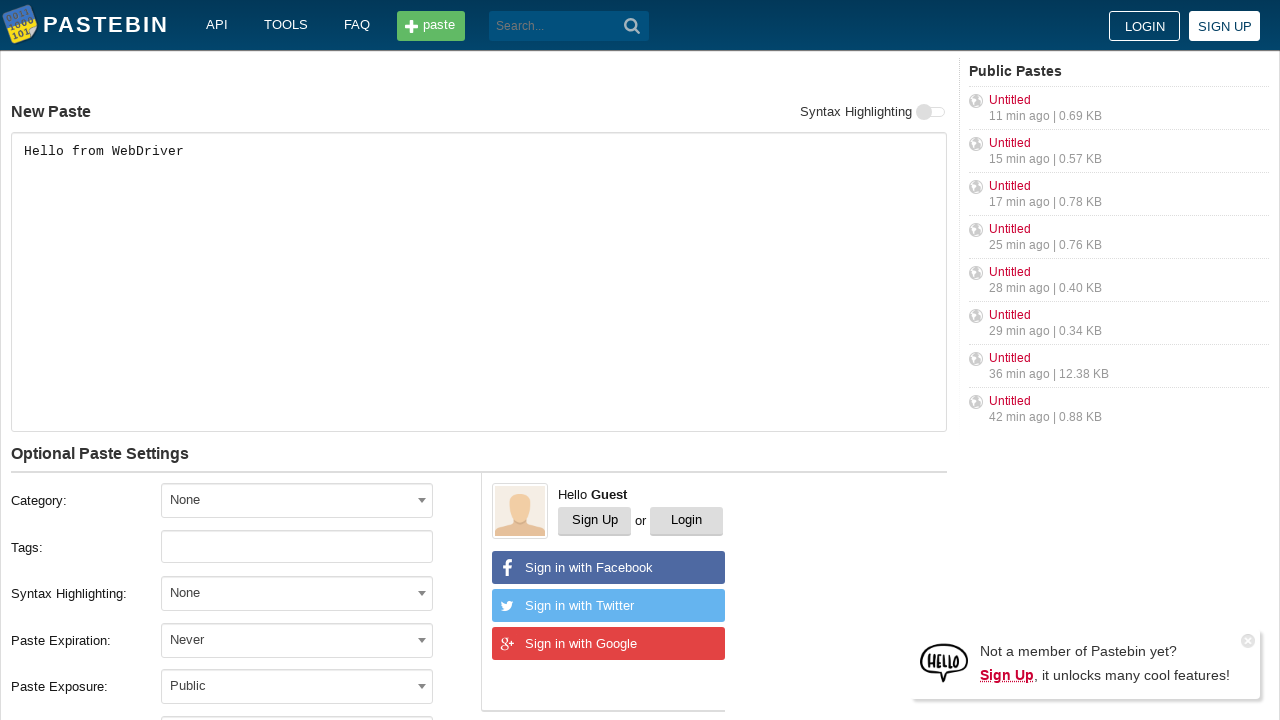

Clicked on the paste name field at (297, 361) on #postform-name
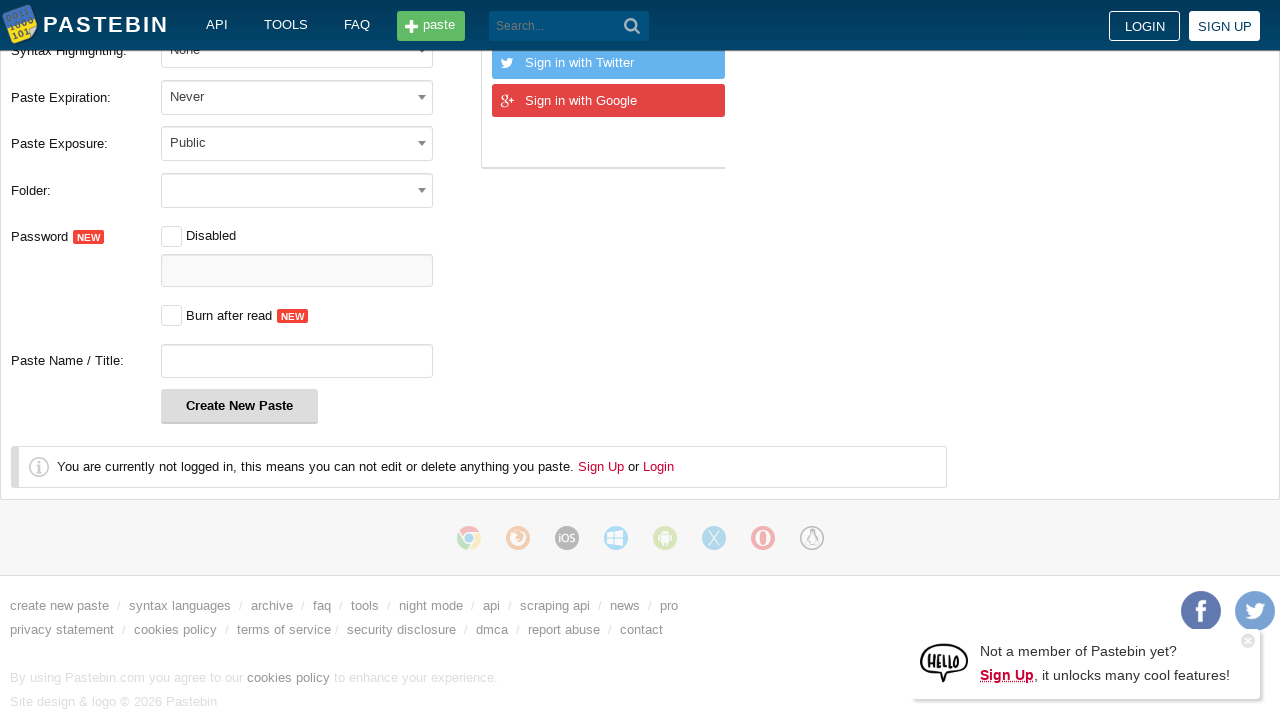

Filled paste name field with 'helloweb' on #postform-name
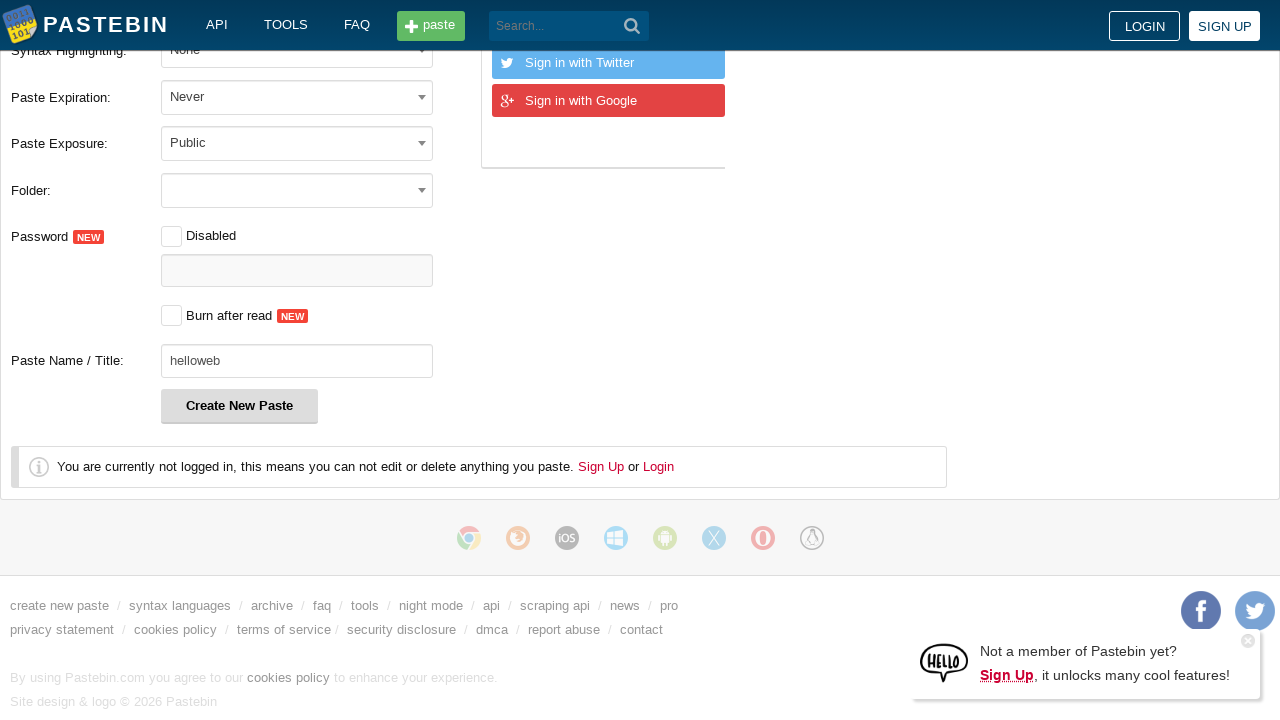

Retrieved paste name field value
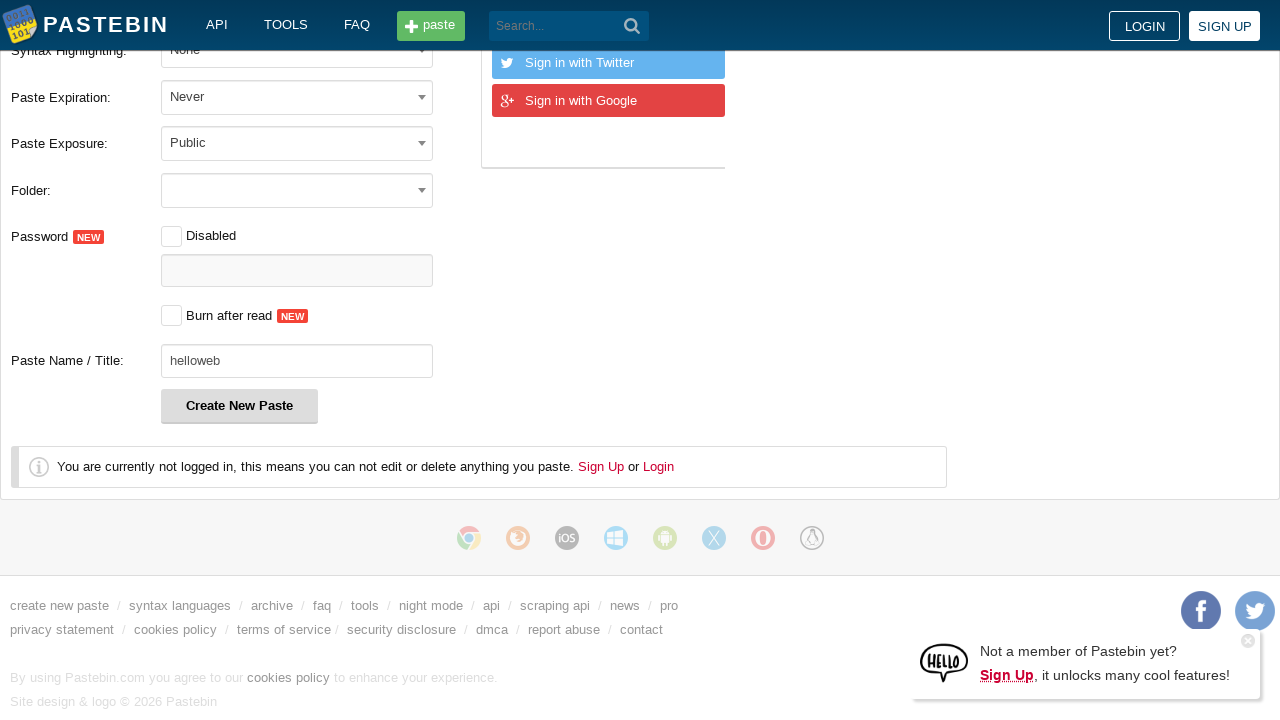

Verified paste name field contains 'helloweb'
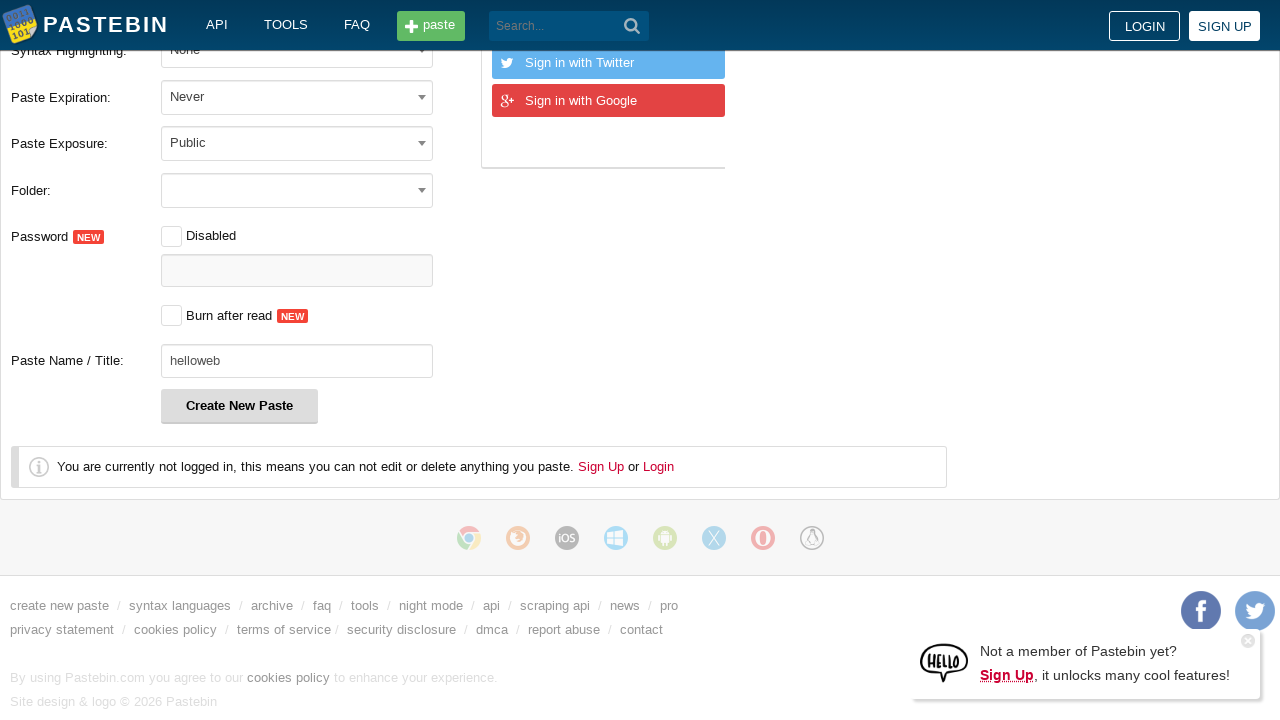

Clicked the 'Create New Paste' button at (240, 406) on xpath=//button[text()='Create New Paste']
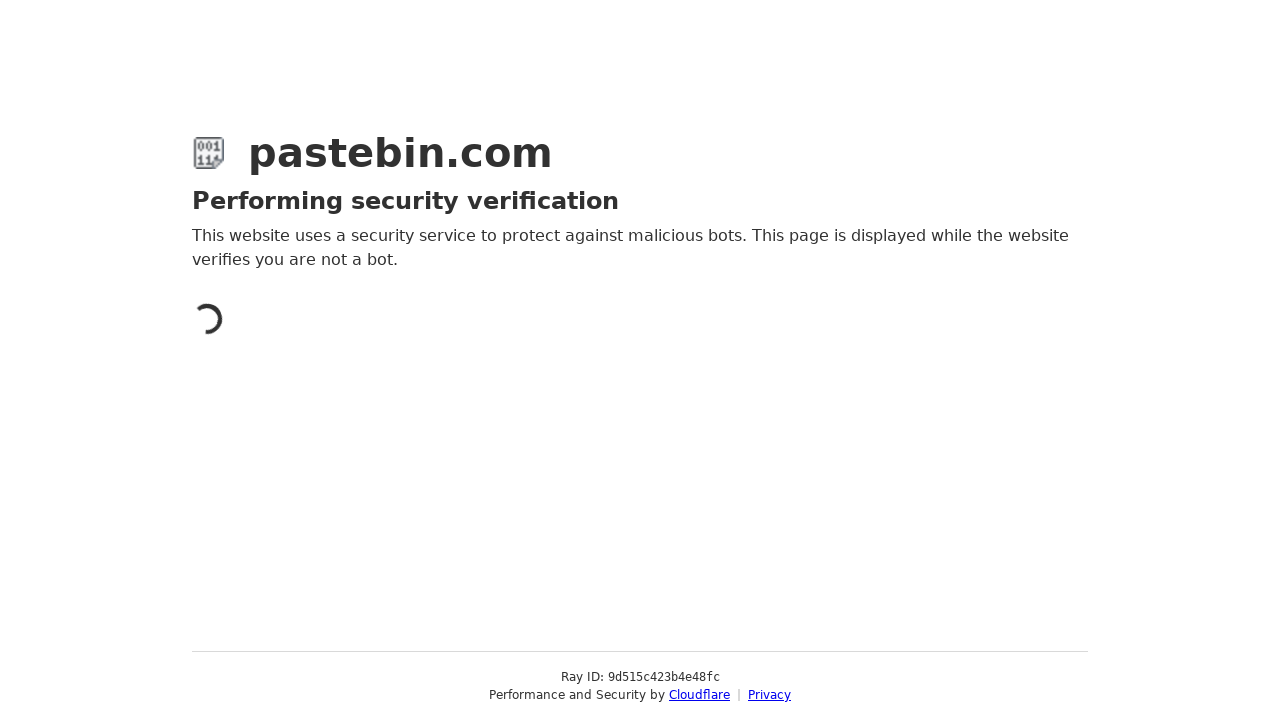

Waited for page to reach networkidle state after paste creation
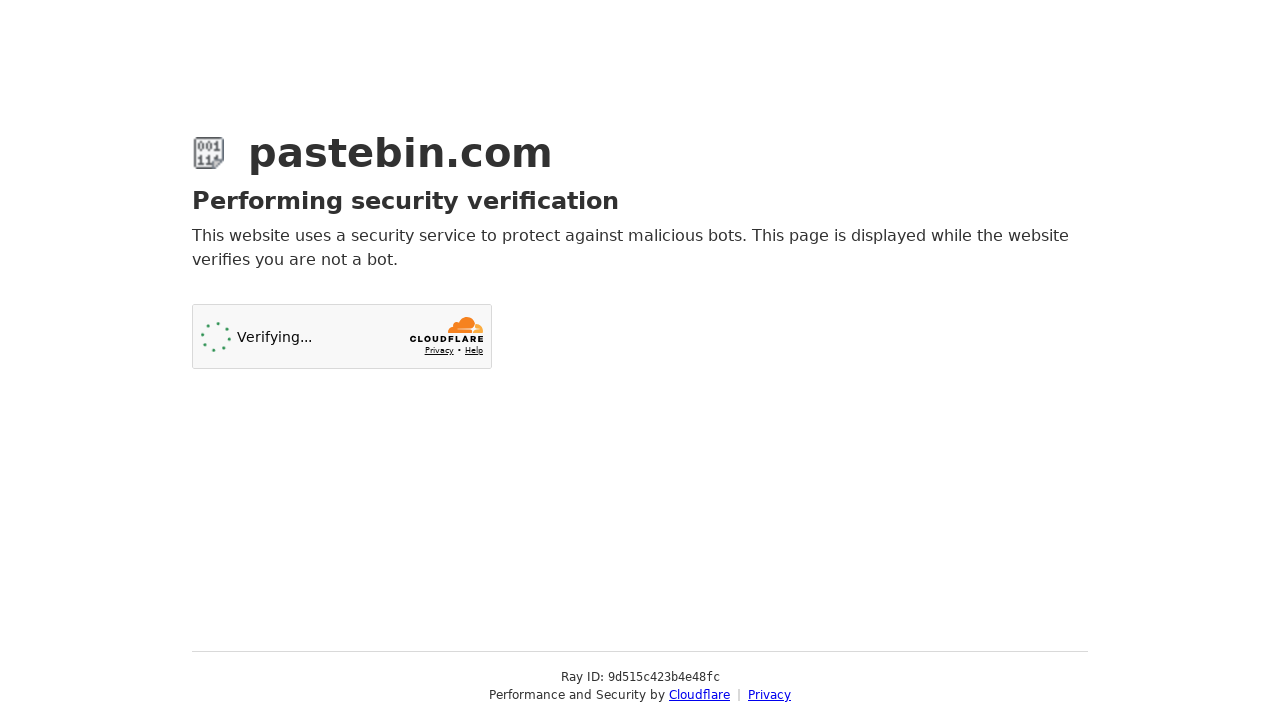

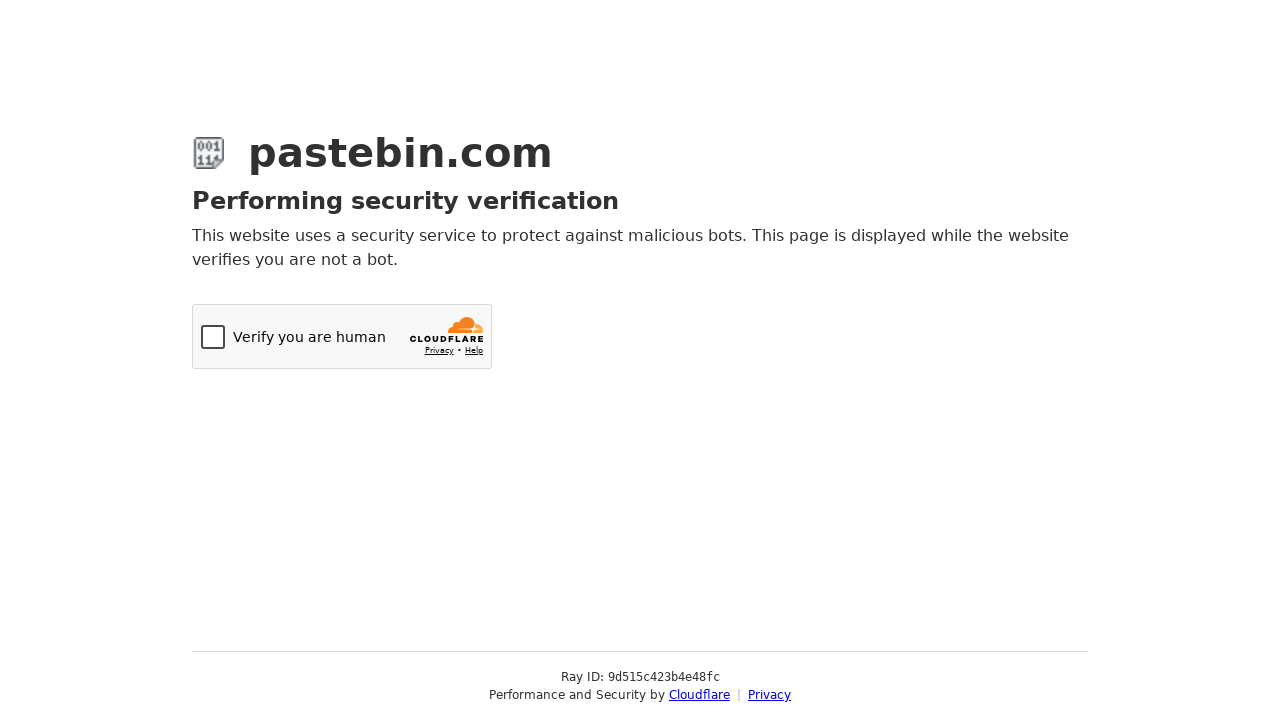